Navigates to mortgage calculator website and validates the page title

Starting URL: https://www.mortgagecalculator.org/

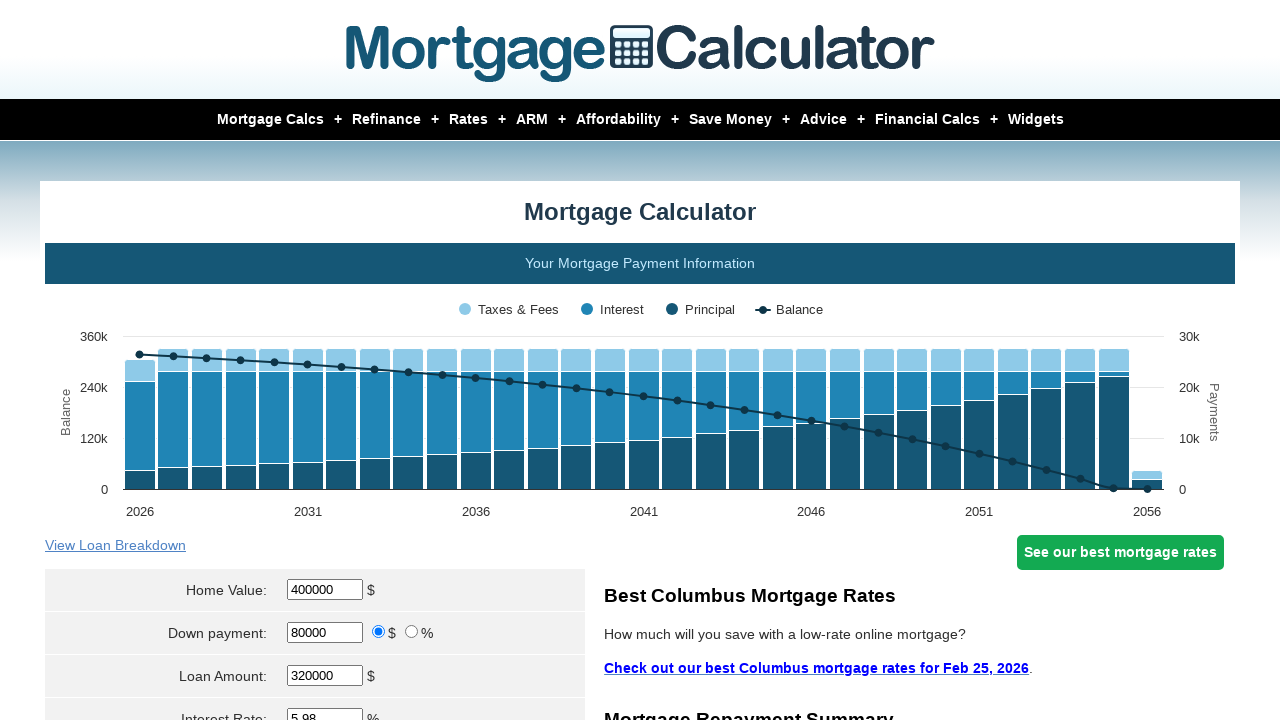

Navigated to mortgage calculator website
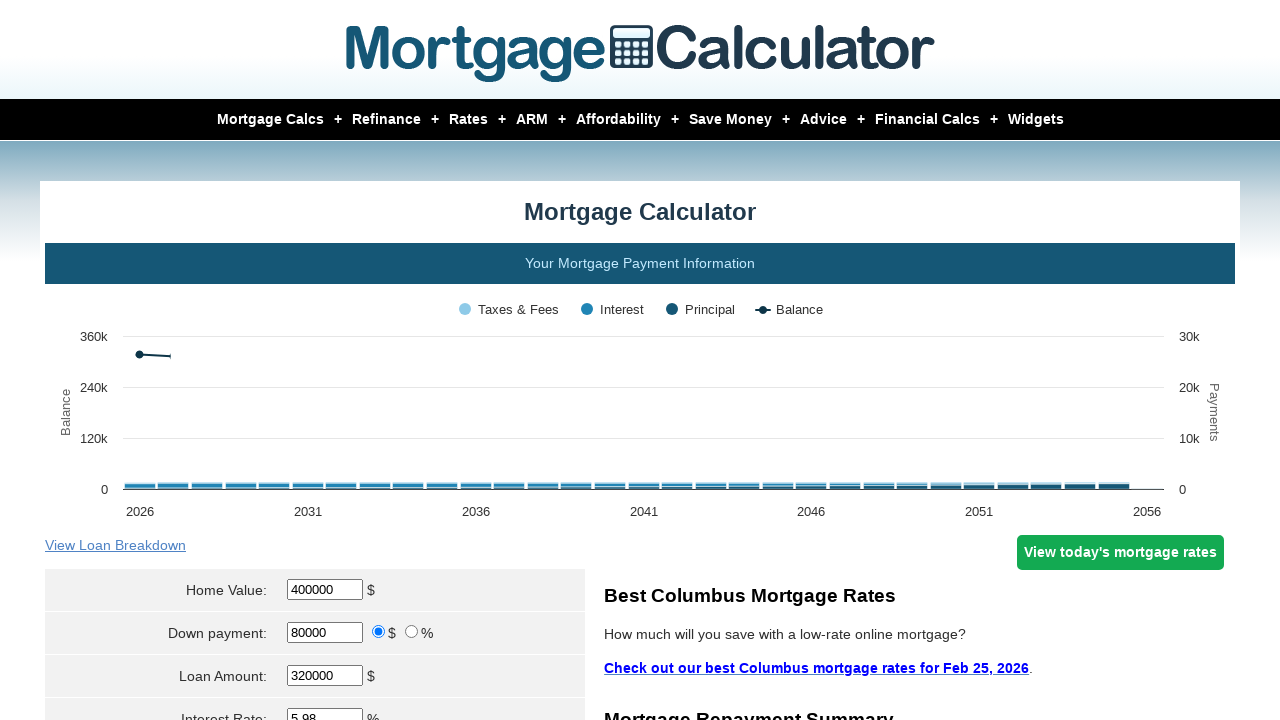

Validated that page title contains 'Mortgage Calculator'
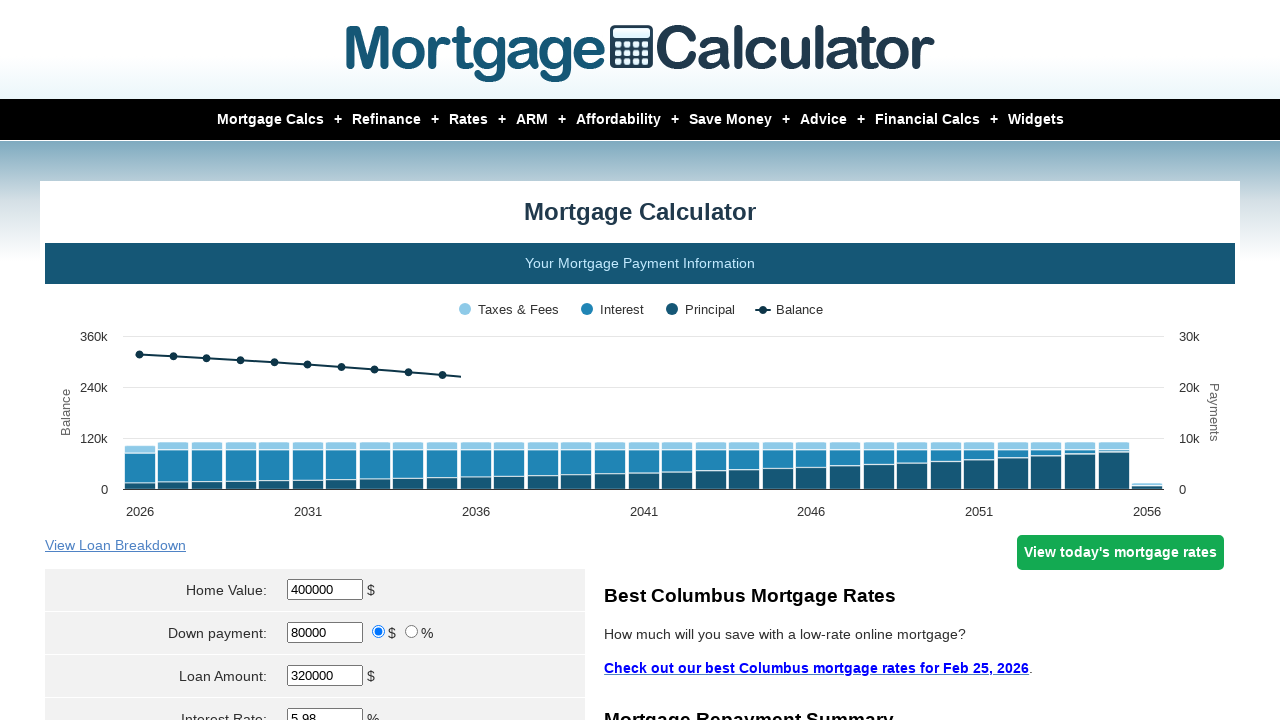

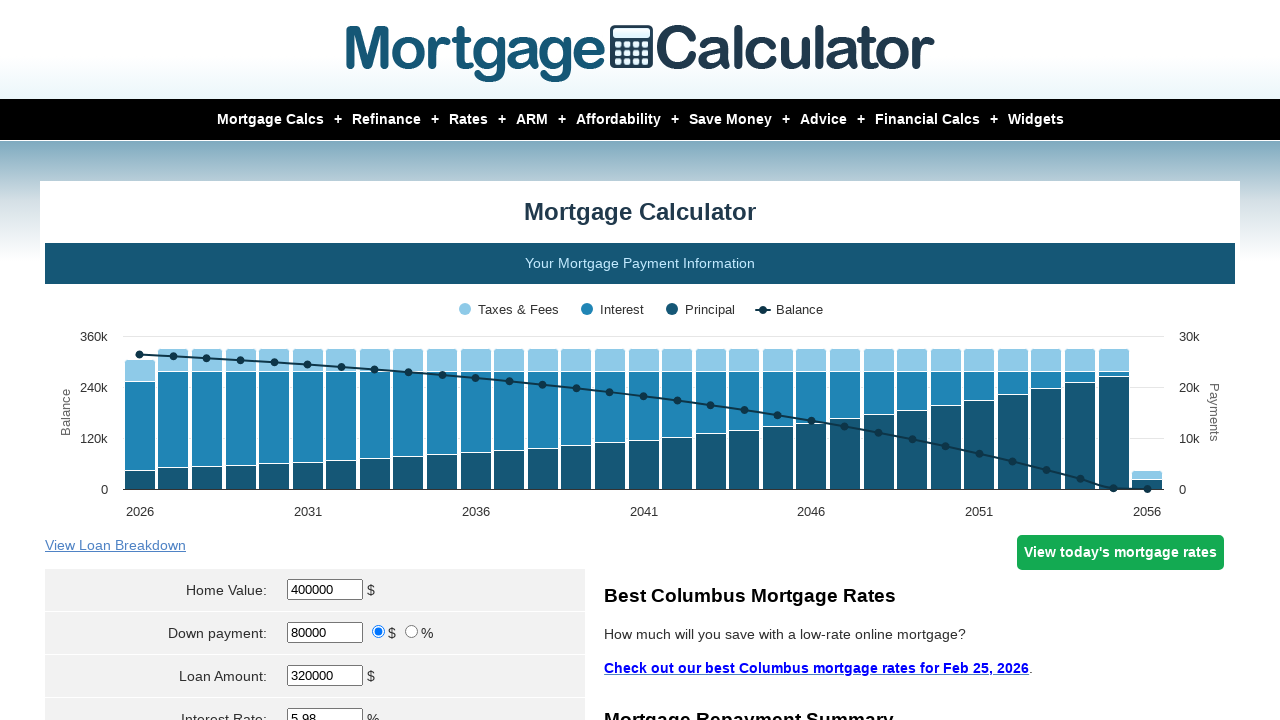